Clicks the Team link in the footer area and verifies navigation to the team page

Starting URL: https://www.99-bottles-of-beer.net/

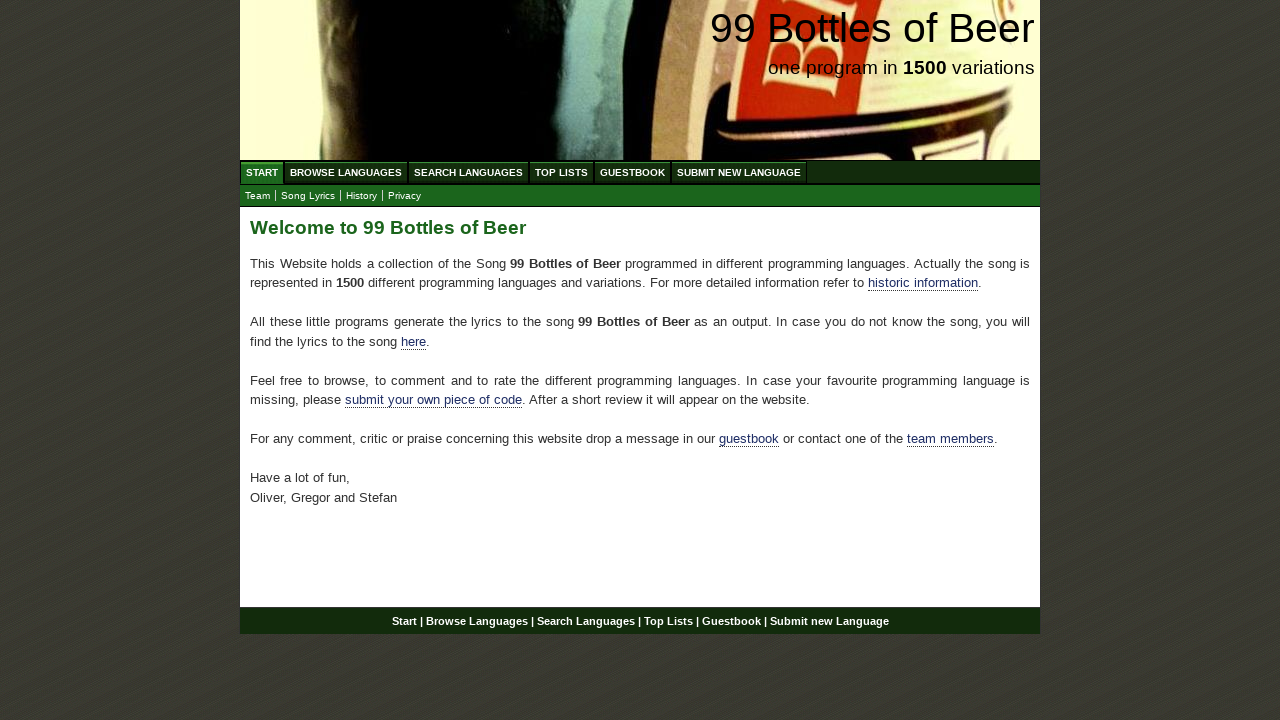

Clicked the Team link in the footer area at (258, 196) on a[href='team.html']
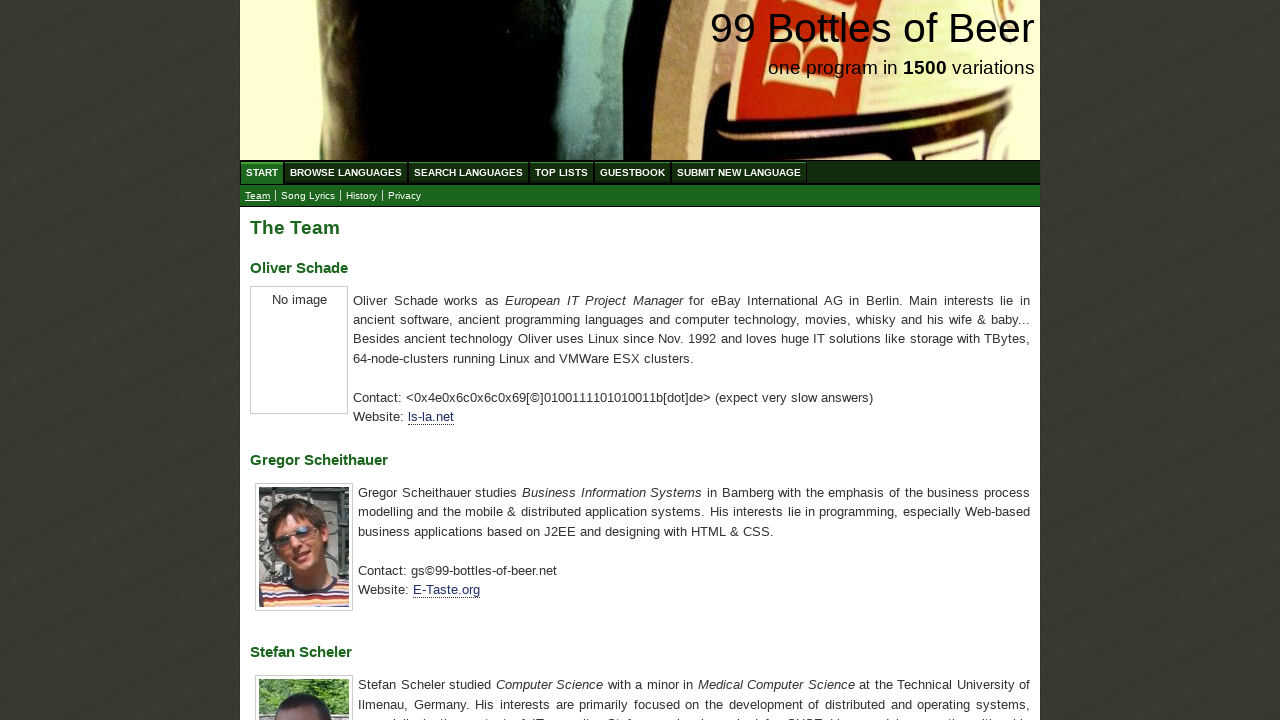

Successfully navigated to the team page
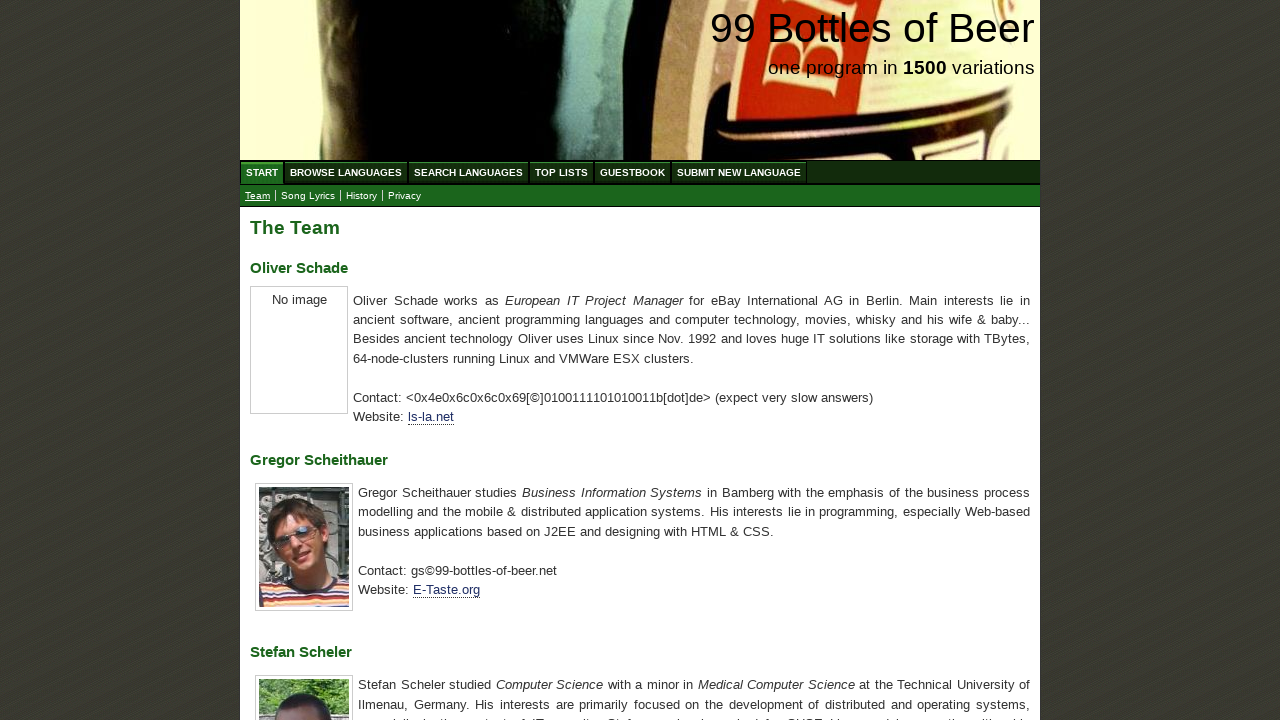

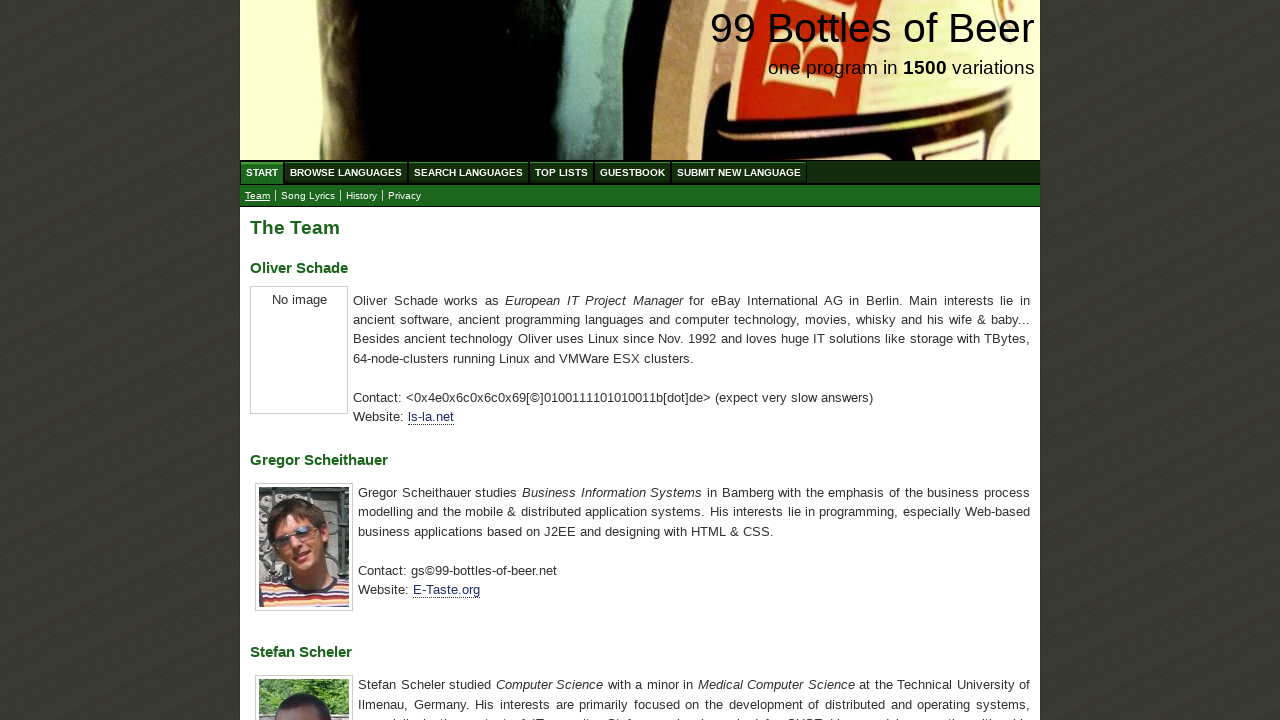